Waits for a price to reach $100, clicks book button, solves a mathematical problem based on a displayed value, and submits the answer.

Starting URL: http://suninjuly.github.io/explicit_wait2.html

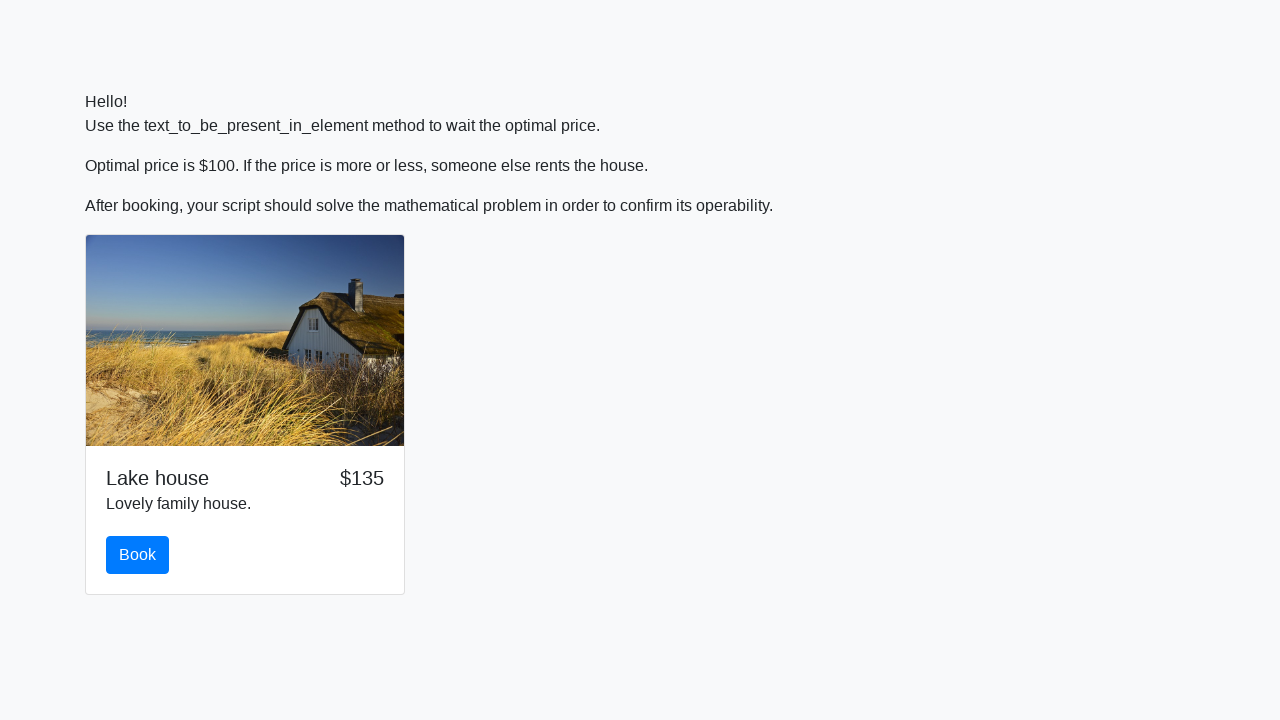

Waited for price to reach $100
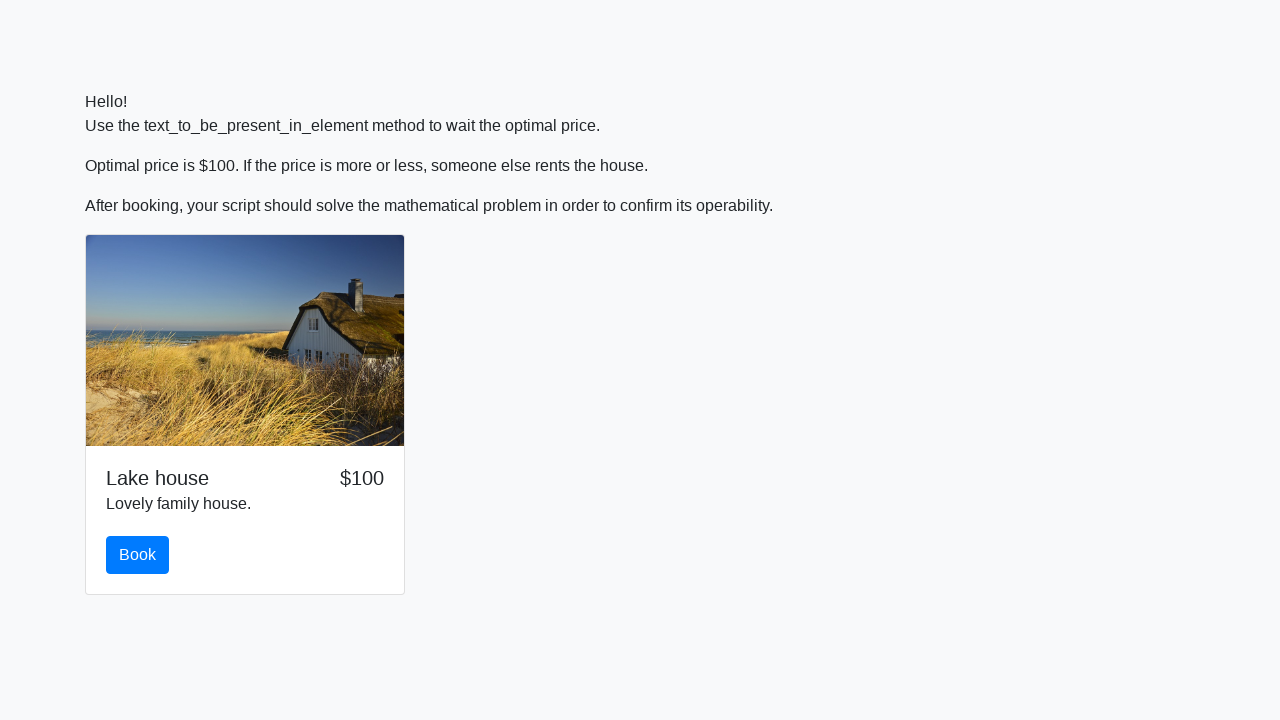

Scrolled book button into view
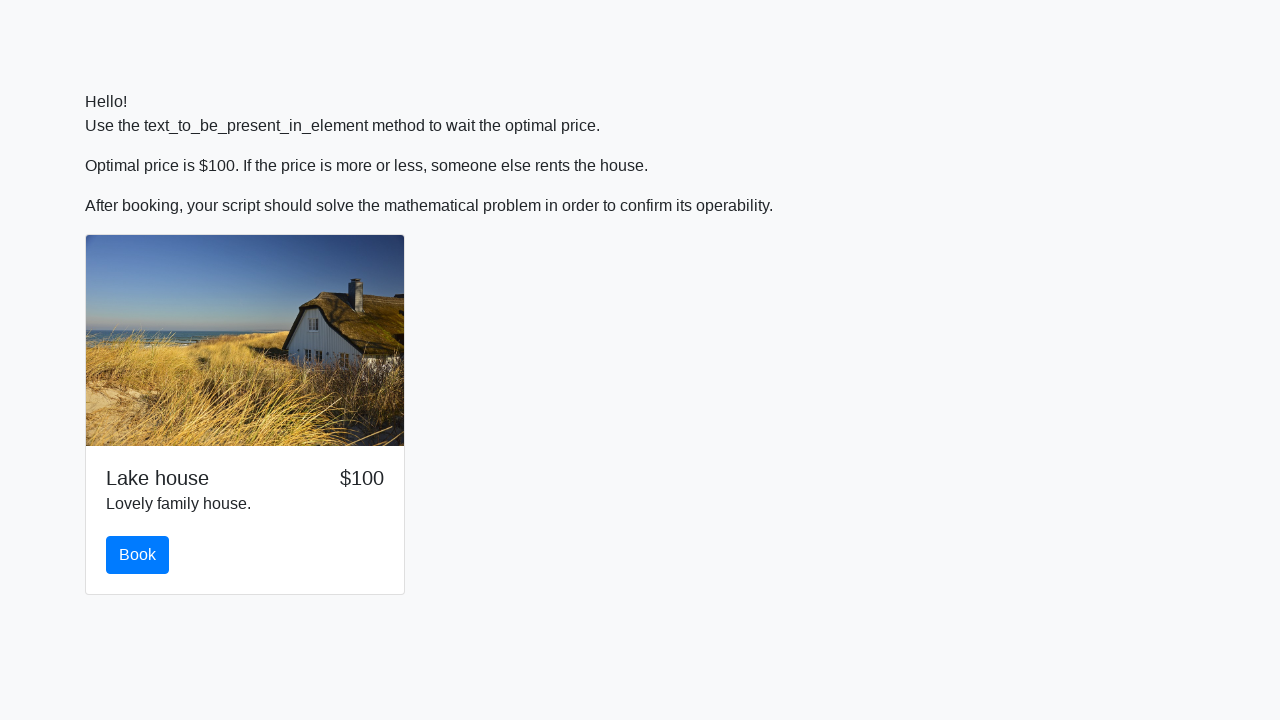

Clicked the book button at (138, 555) on #book
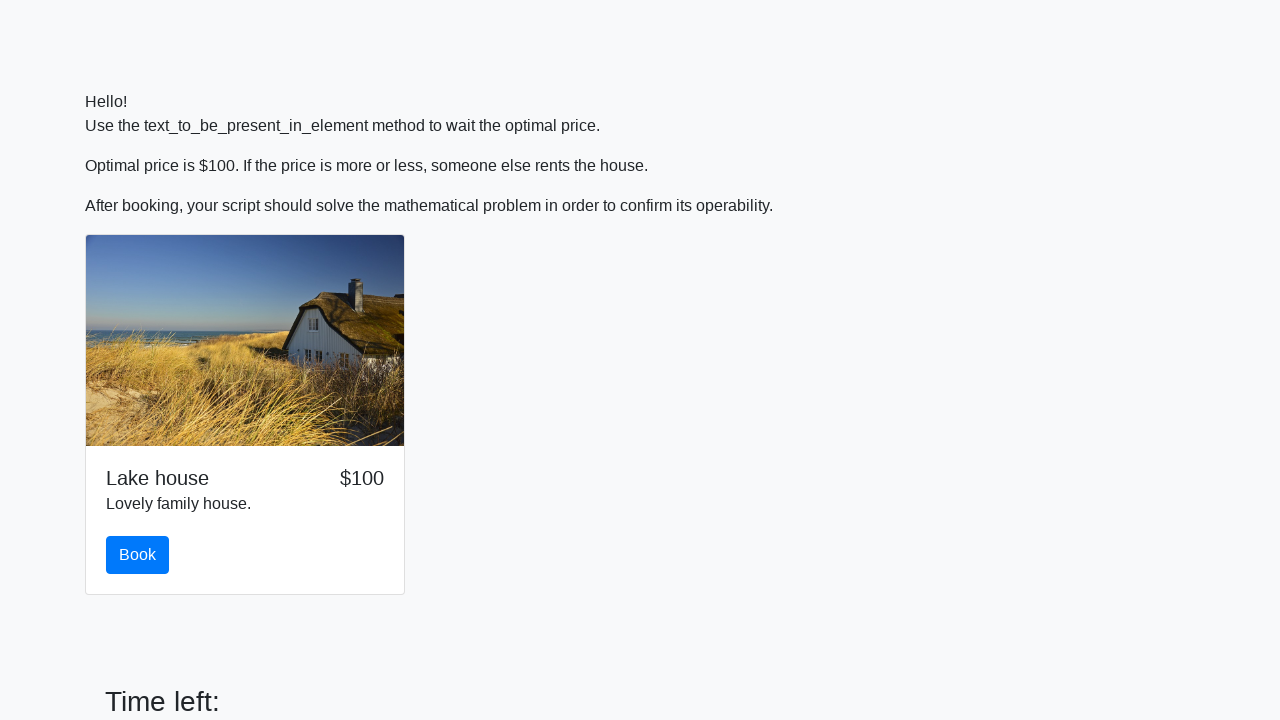

Retrieved input value for calculation: 35
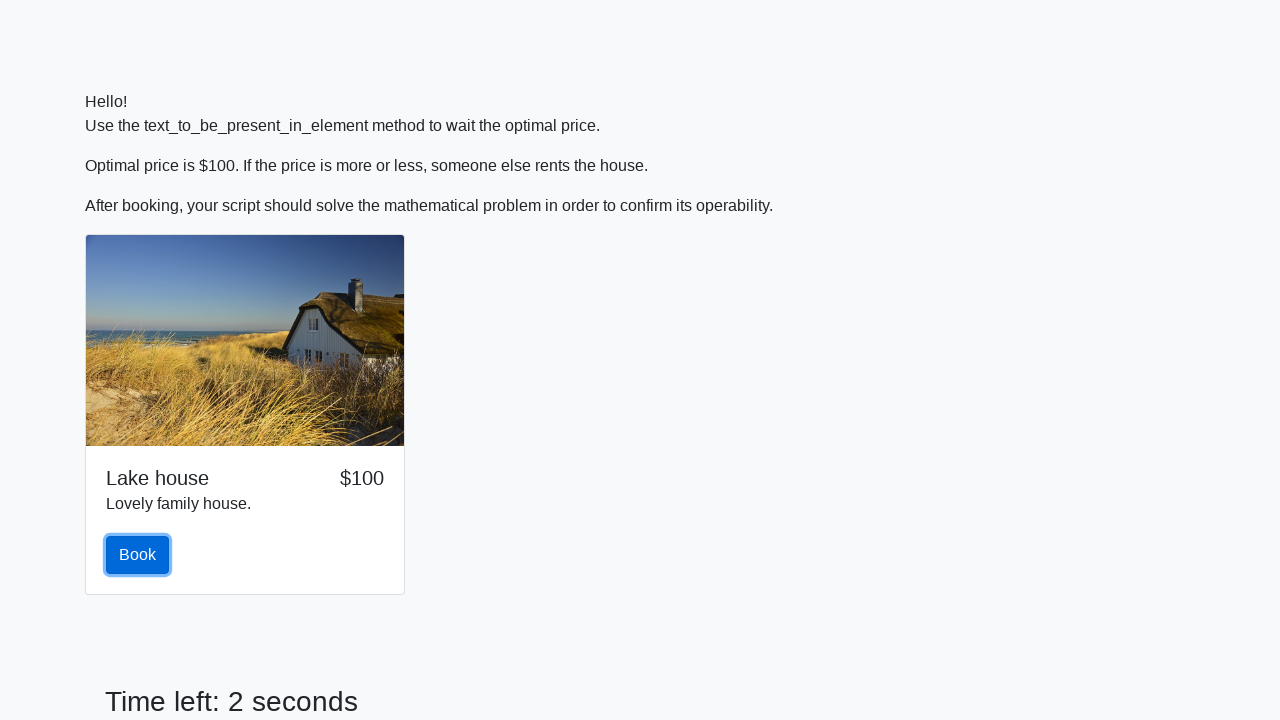

Calculated answer using mathematical formula: 1.636701273223551
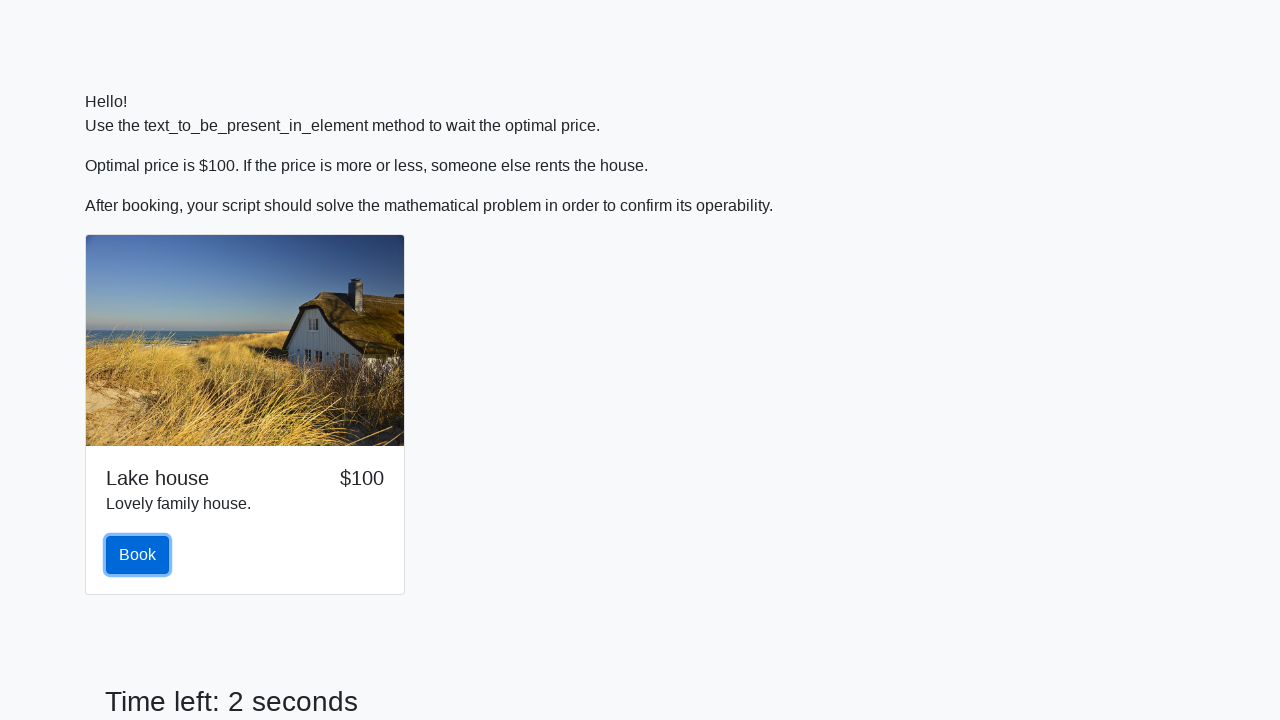

Filled answer field with calculated value: 1.636701273223551 on #answer
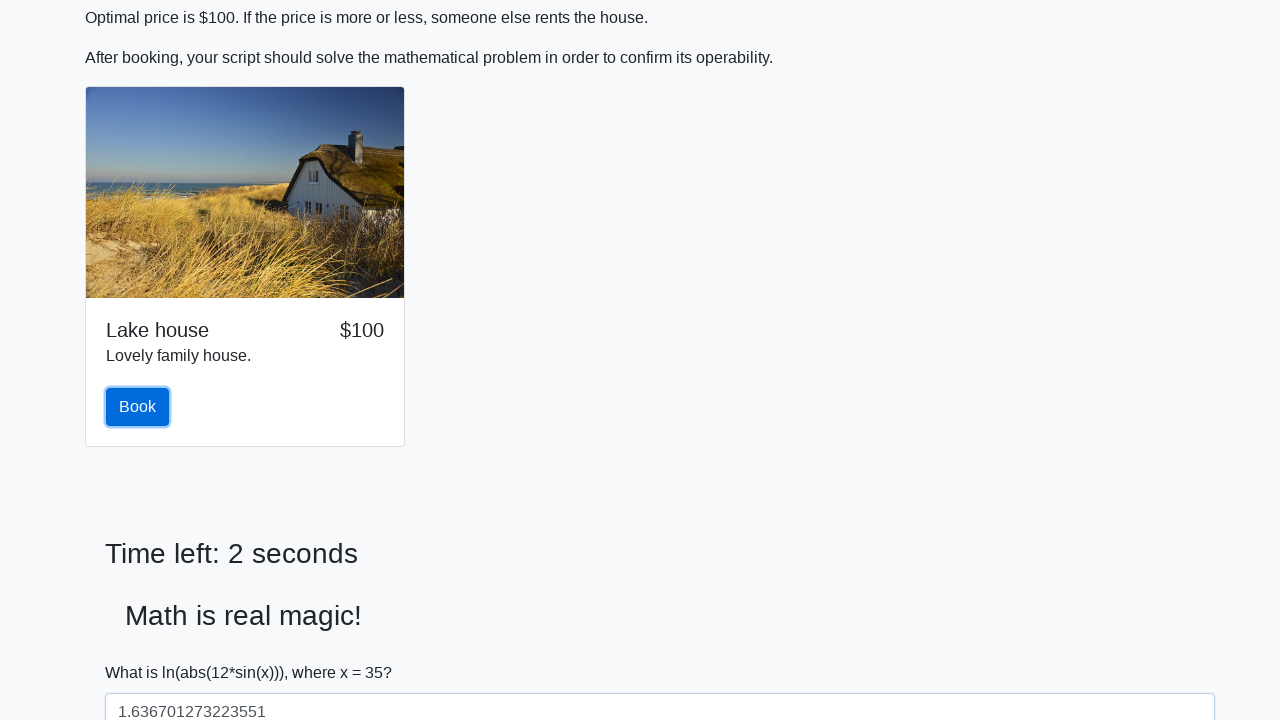

Clicked submit button to submit the form at (143, 651) on [type='submit']
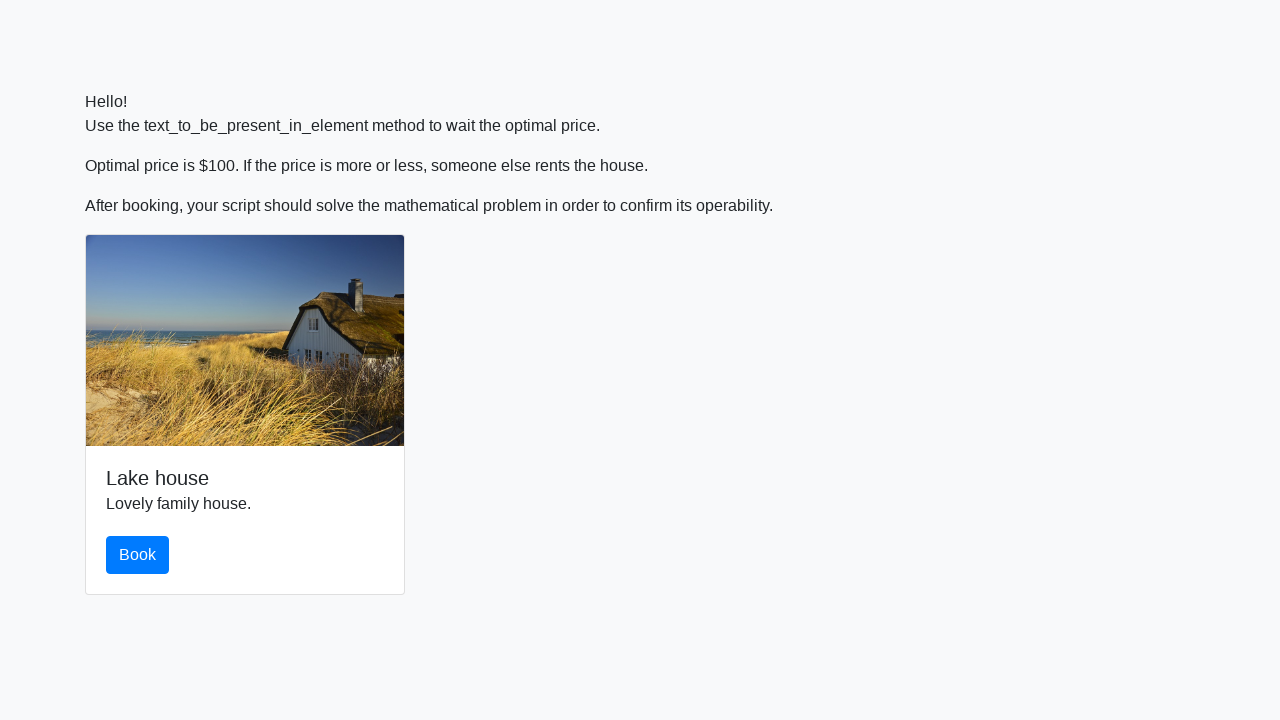

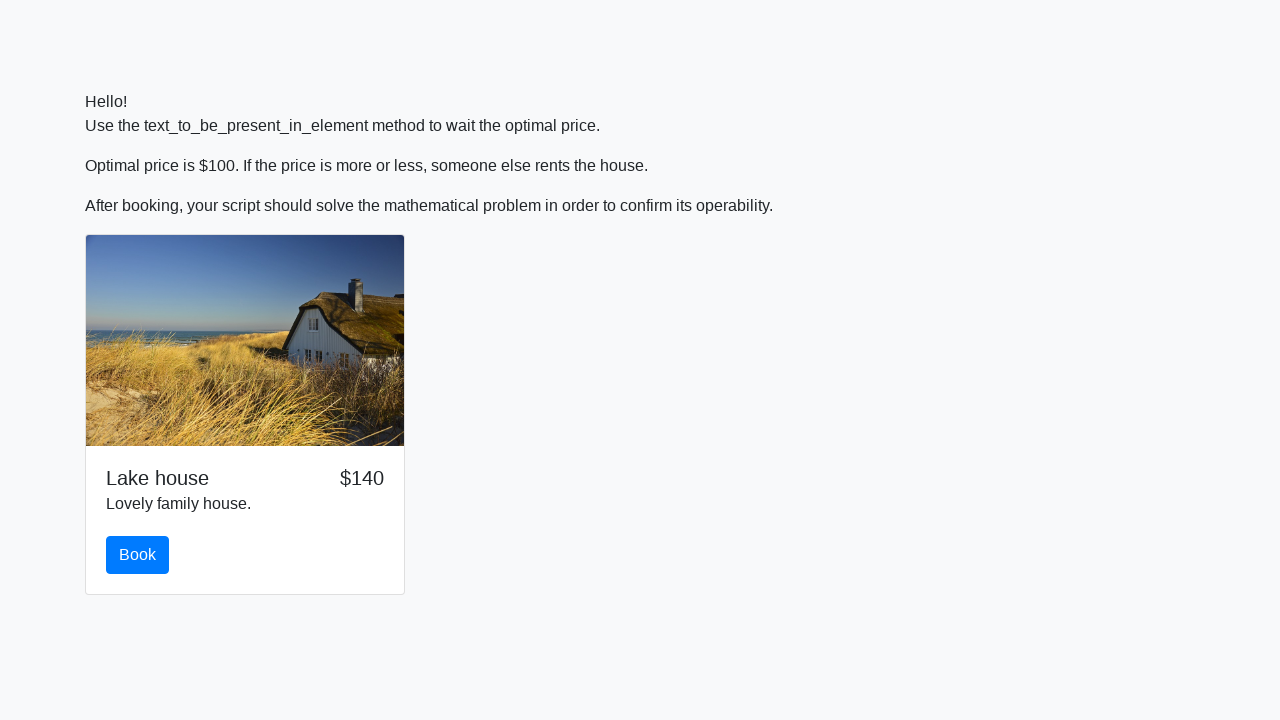